Tests data persistence by creating todos, checking one, and reloading the page to verify state is preserved

Starting URL: https://demo.playwright.dev/todomvc

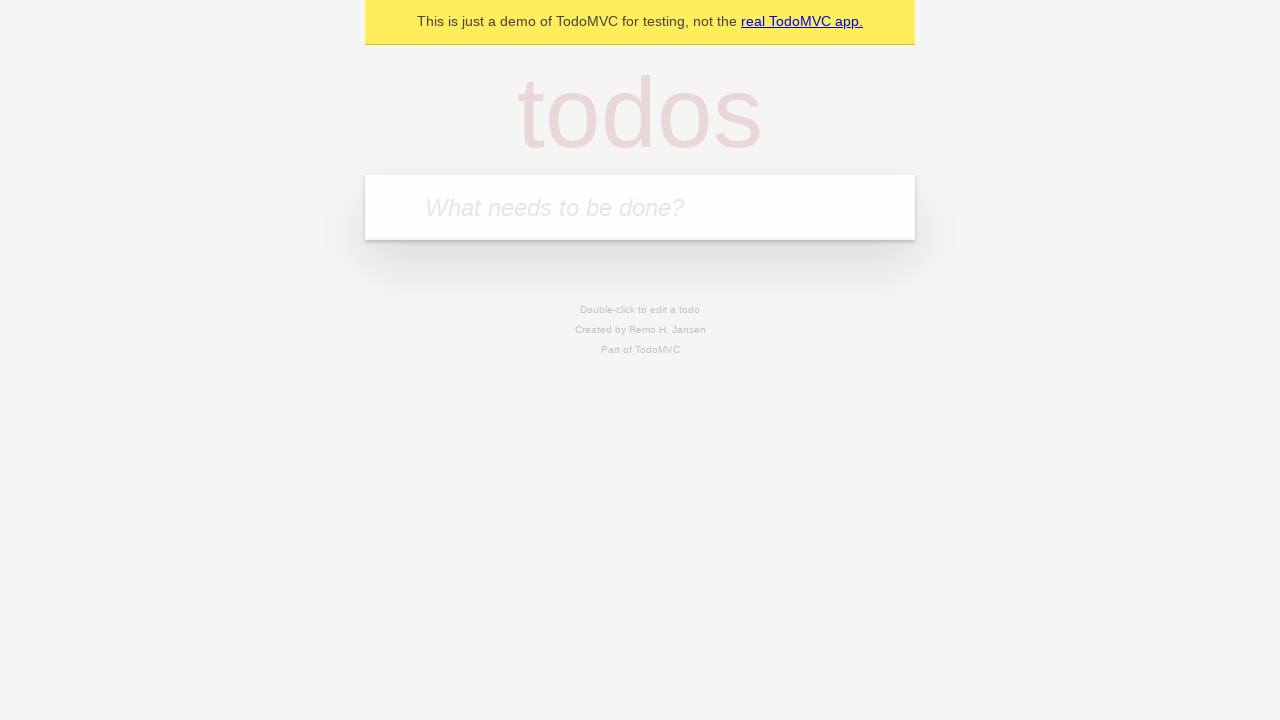

Filled todo input with 'buy some cheese' on internal:attr=[placeholder="What needs to be done?"i]
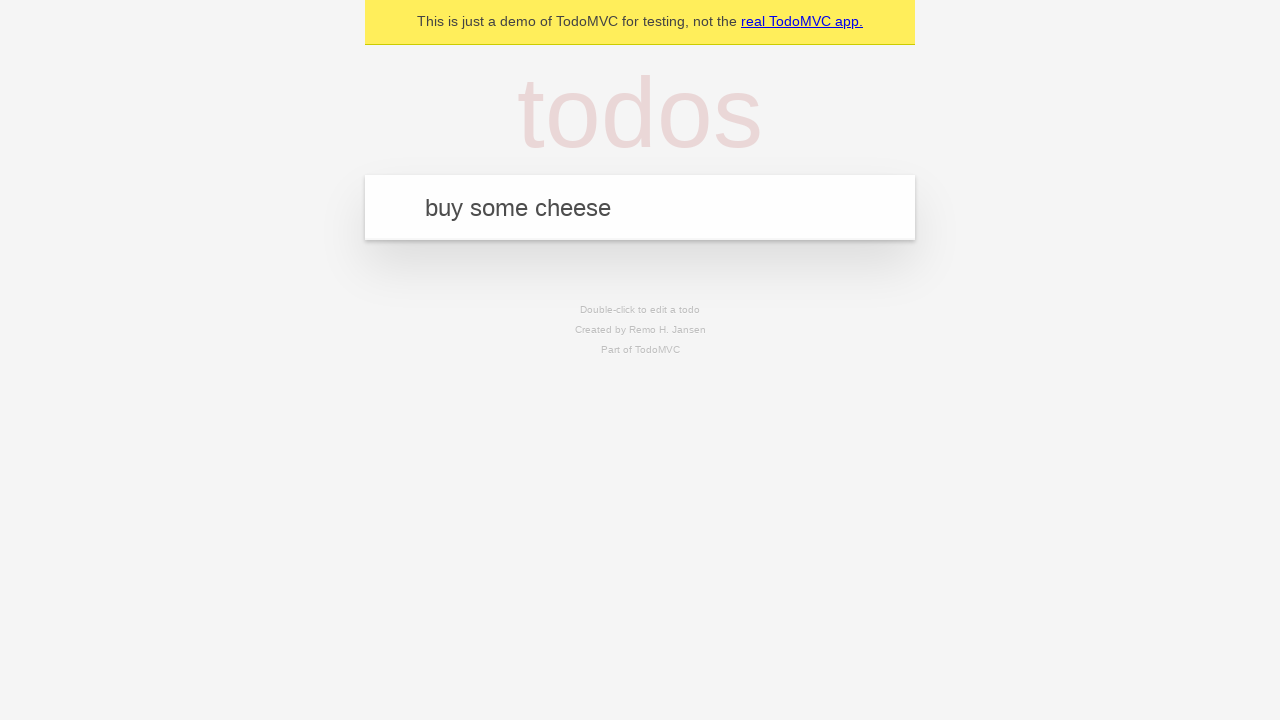

Pressed Enter to create first todo item on internal:attr=[placeholder="What needs to be done?"i]
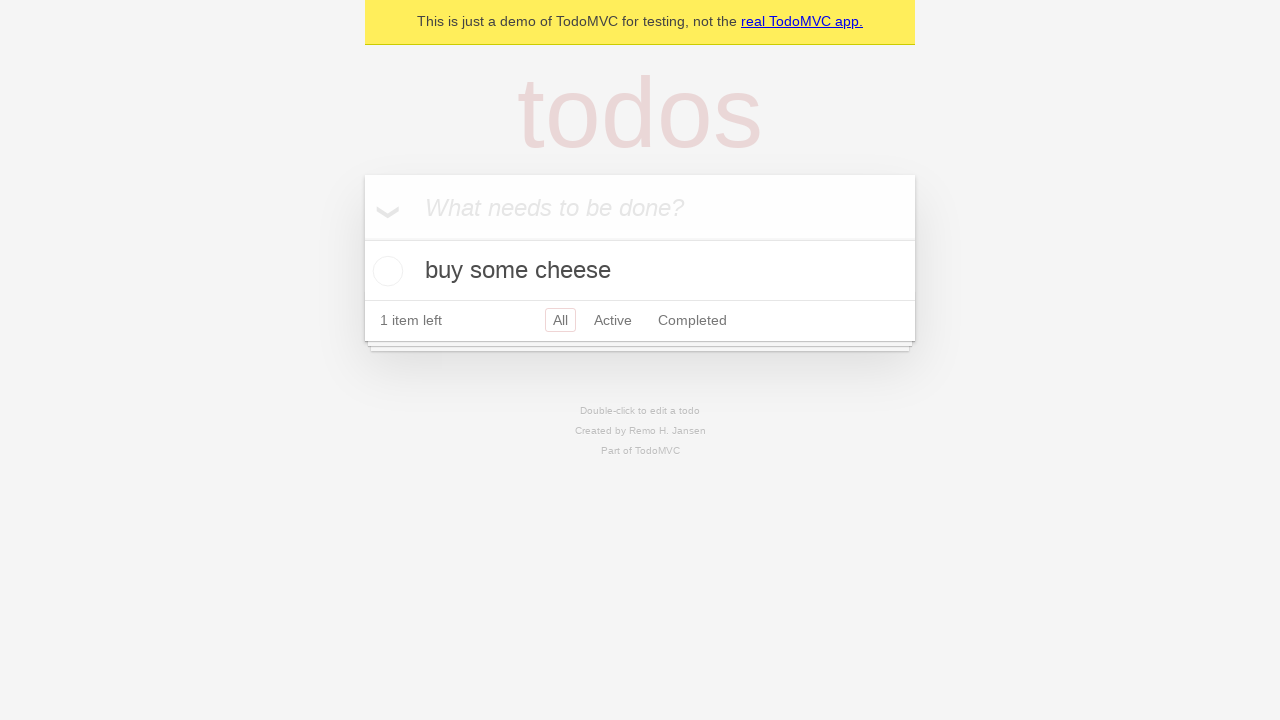

Filled todo input with 'feed the cat' on internal:attr=[placeholder="What needs to be done?"i]
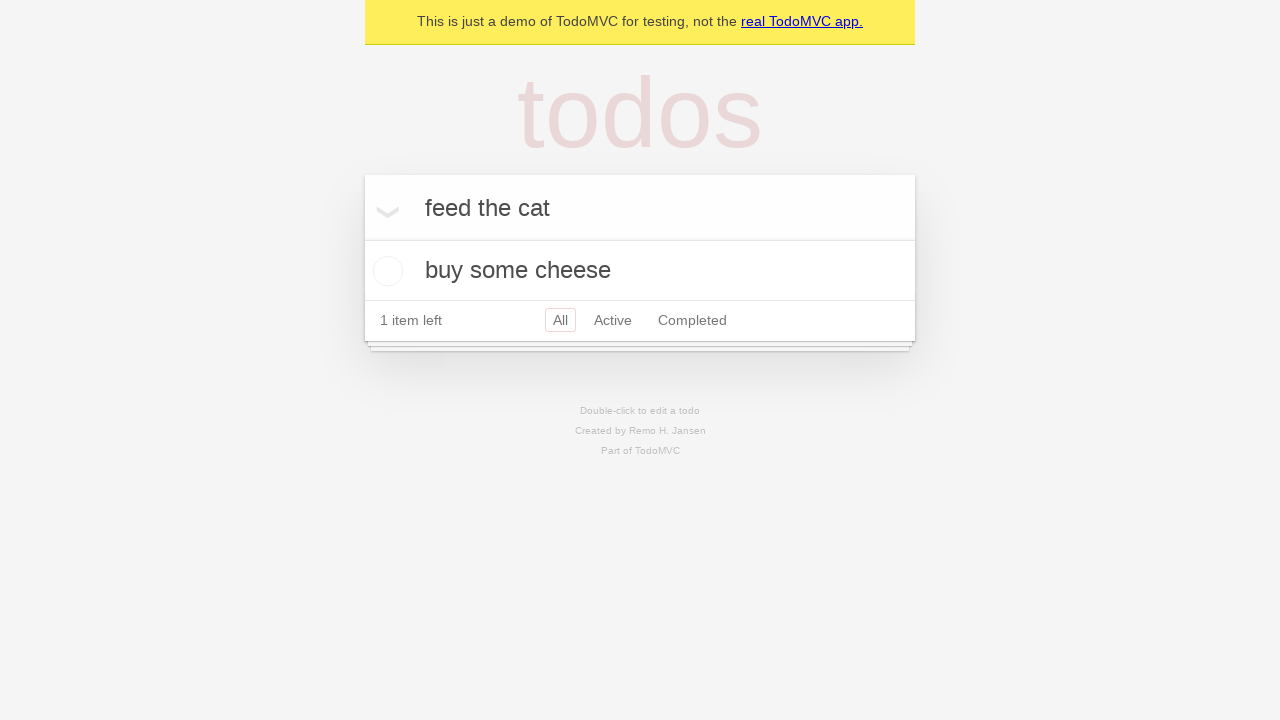

Pressed Enter to create second todo item on internal:attr=[placeholder="What needs to be done?"i]
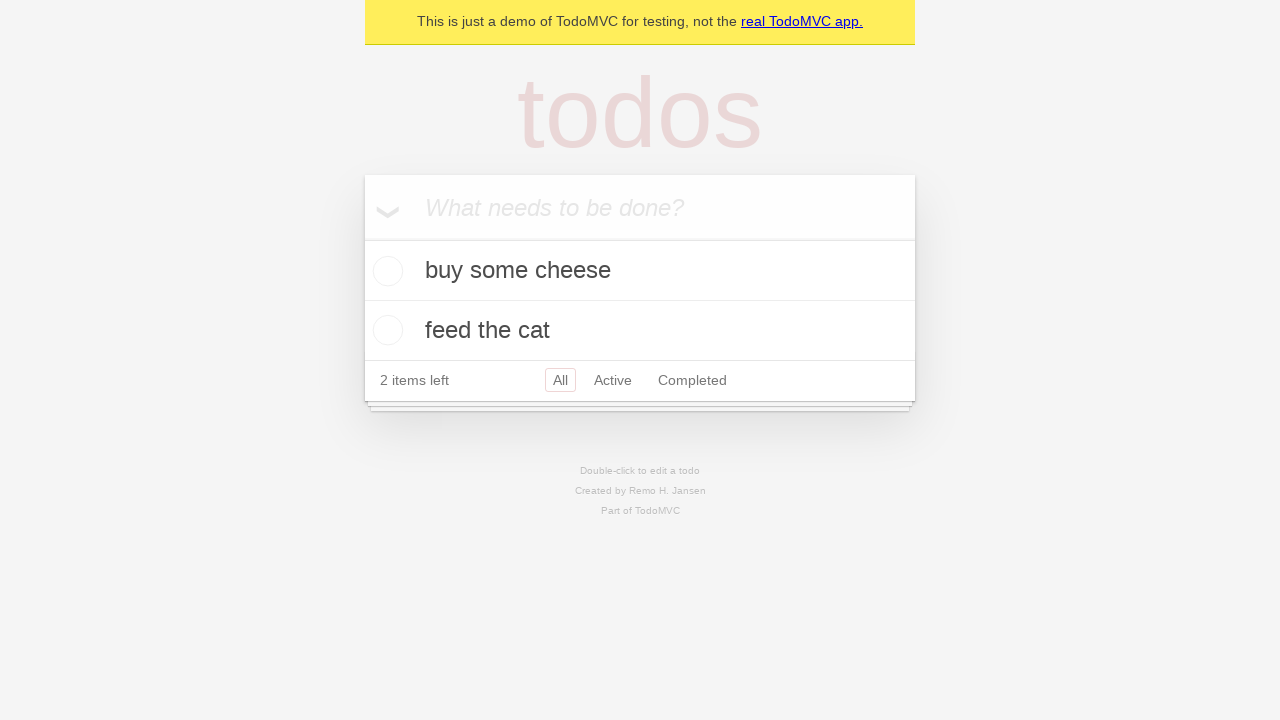

Waited for two todo items to be created
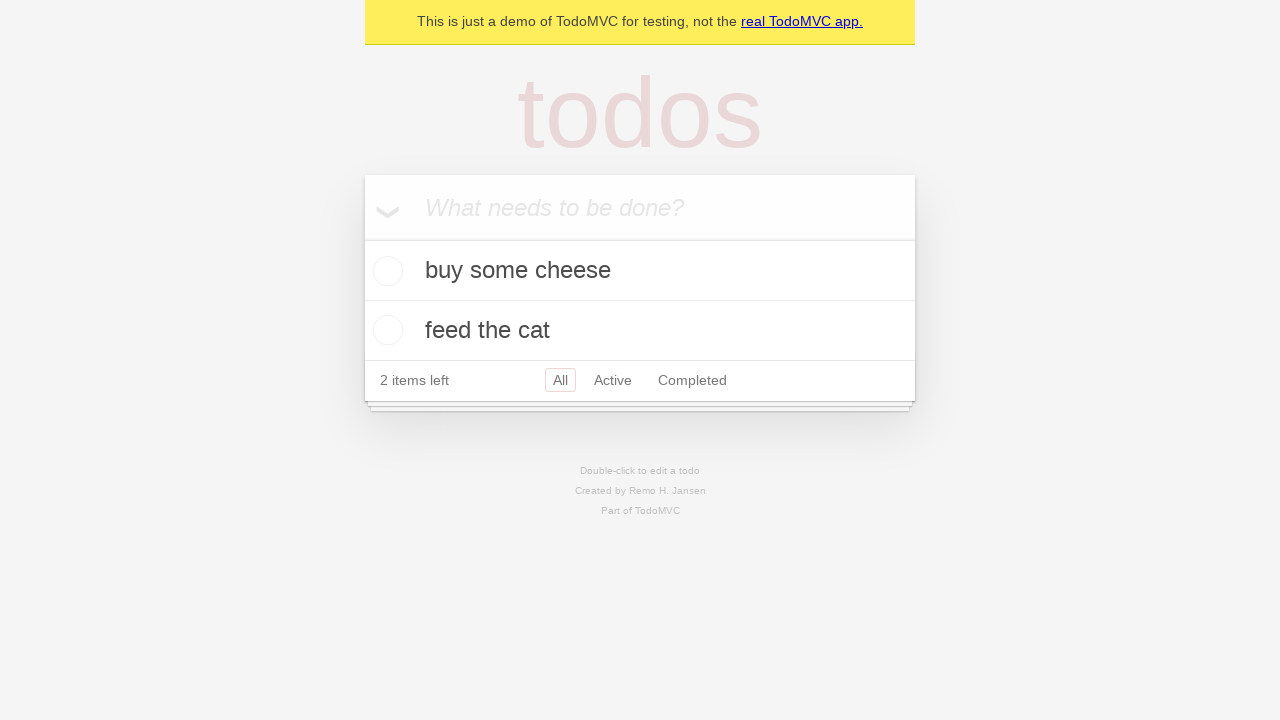

Checked the first todo item at (385, 271) on internal:testid=[data-testid="todo-item"s] >> nth=0 >> internal:role=checkbox
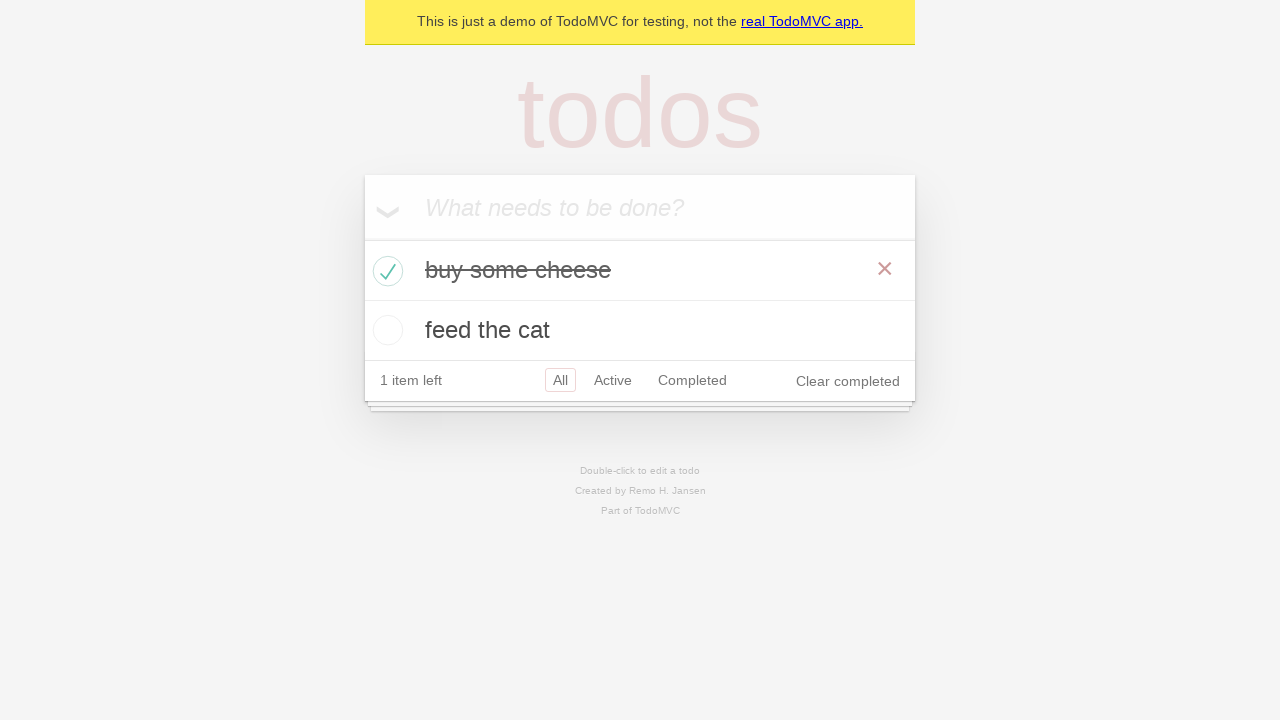

Reloaded the page to test data persistence
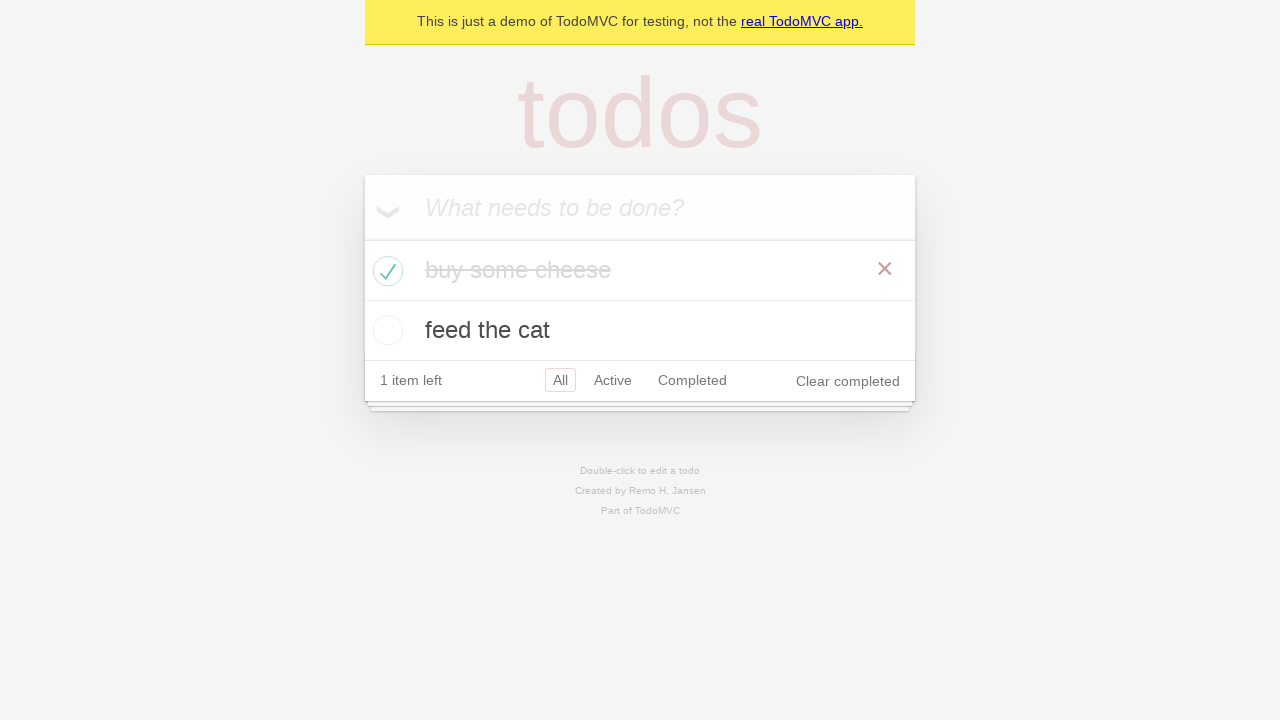

Verified two todo items persisted after page reload
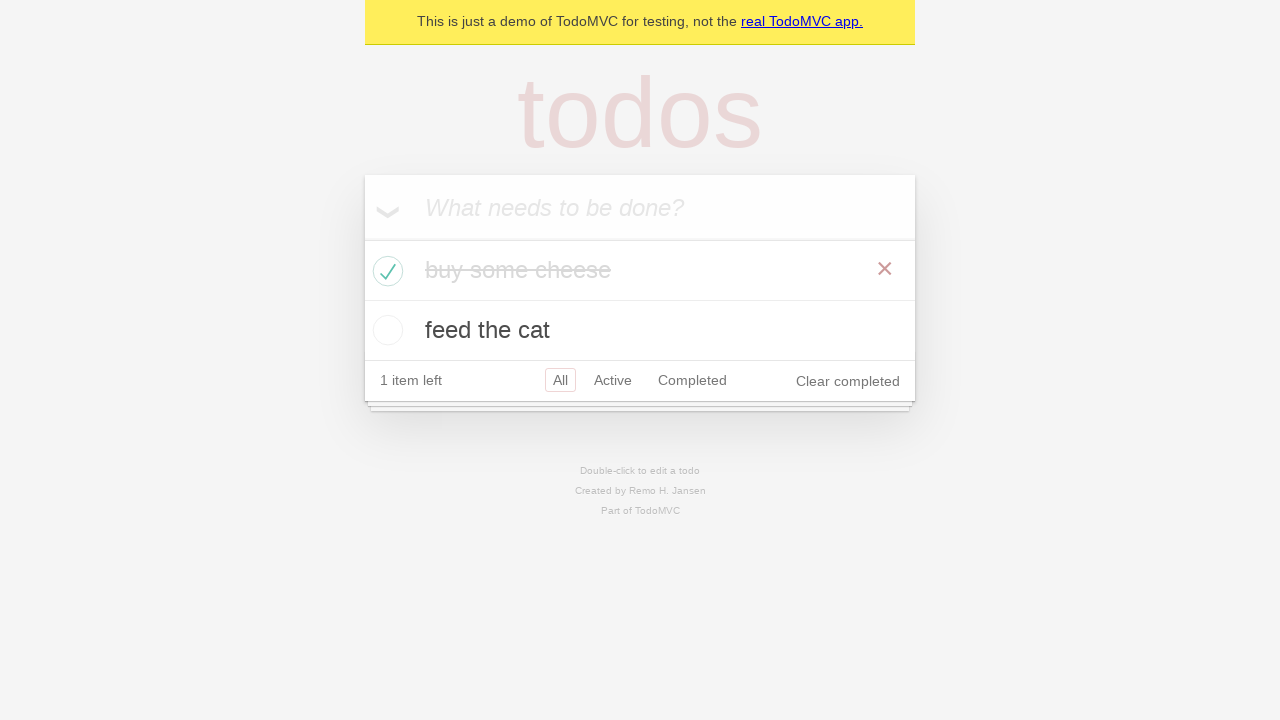

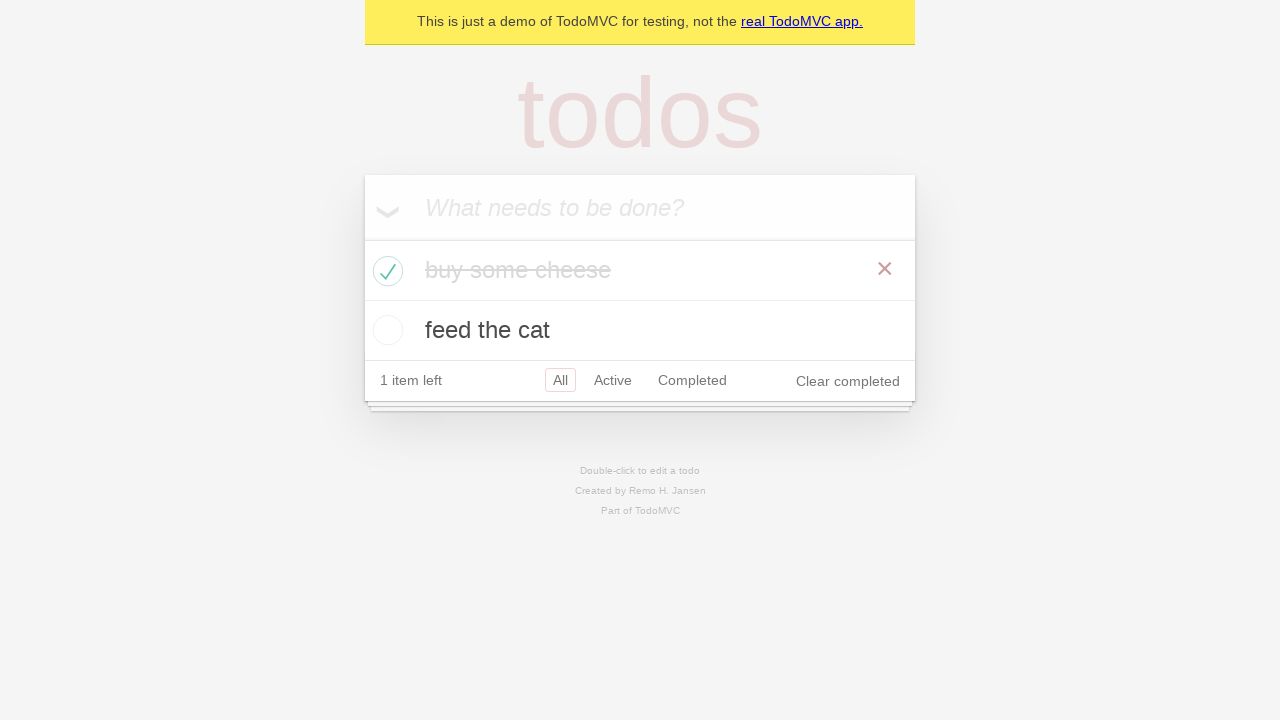